Tests checkbox toggle functionality by clicking on a checkbox to select it, then clicking again to deselect it.

Starting URL: https://rahulshettyacademy.com/AutomationPractice/

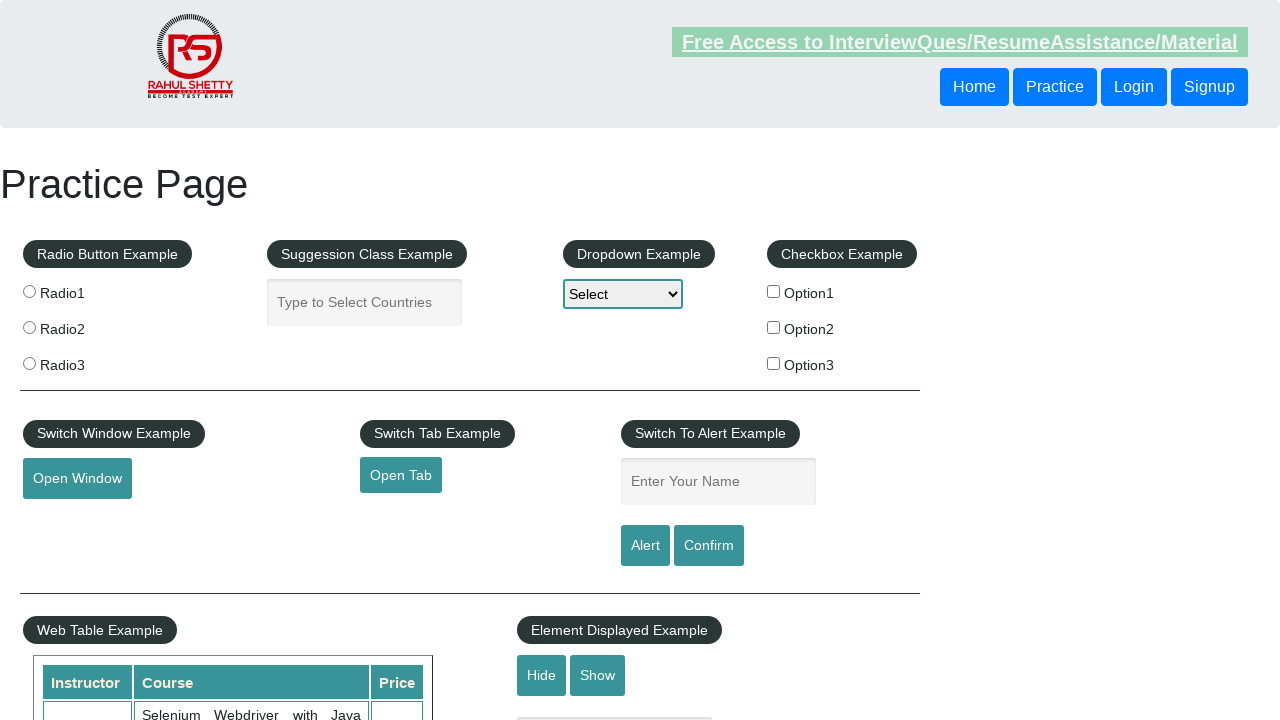

Waited for checkbox element with id 'checkBoxOption1' to be visible
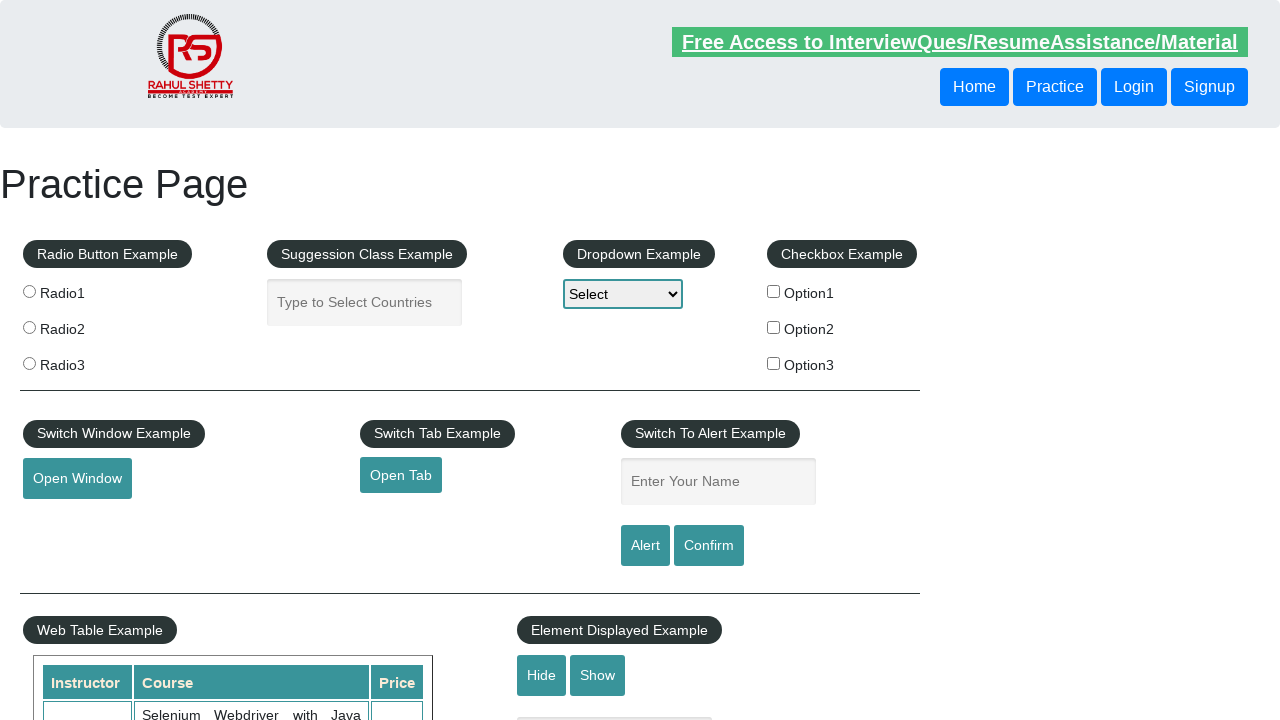

Clicked checkbox to select it at (774, 291) on xpath=//input[@id='checkBoxOption1']
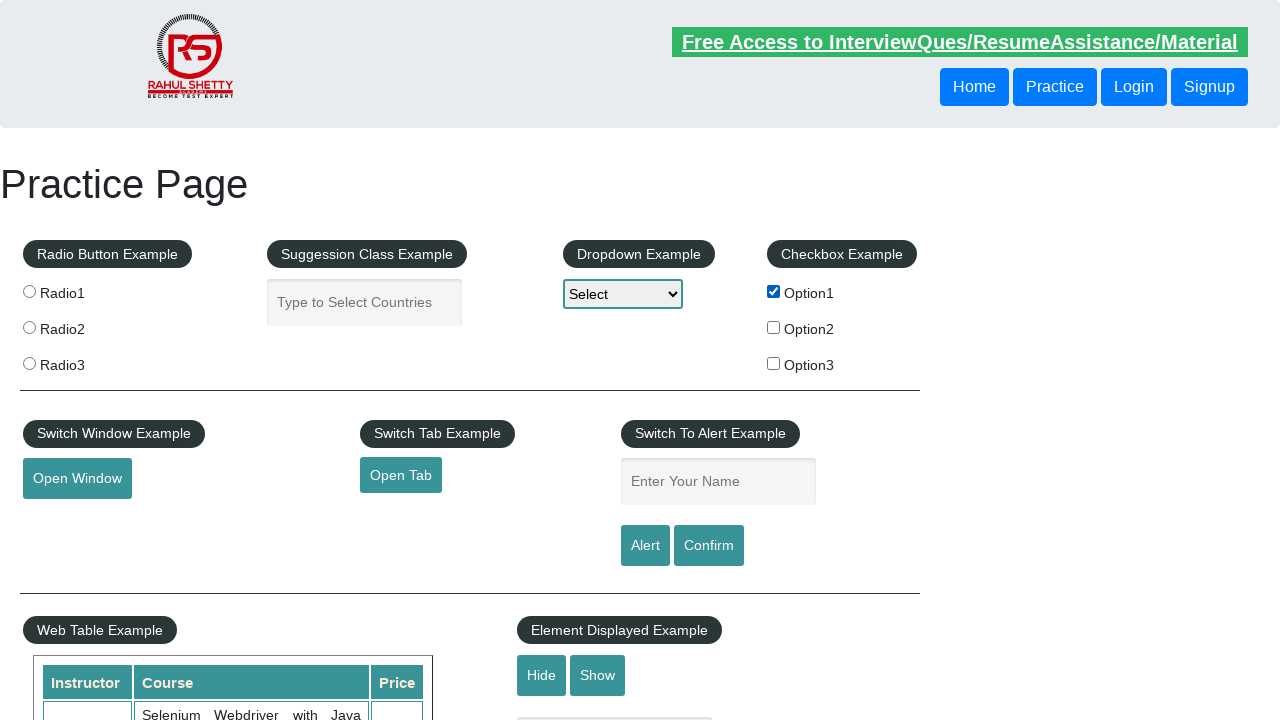

Waited 500ms
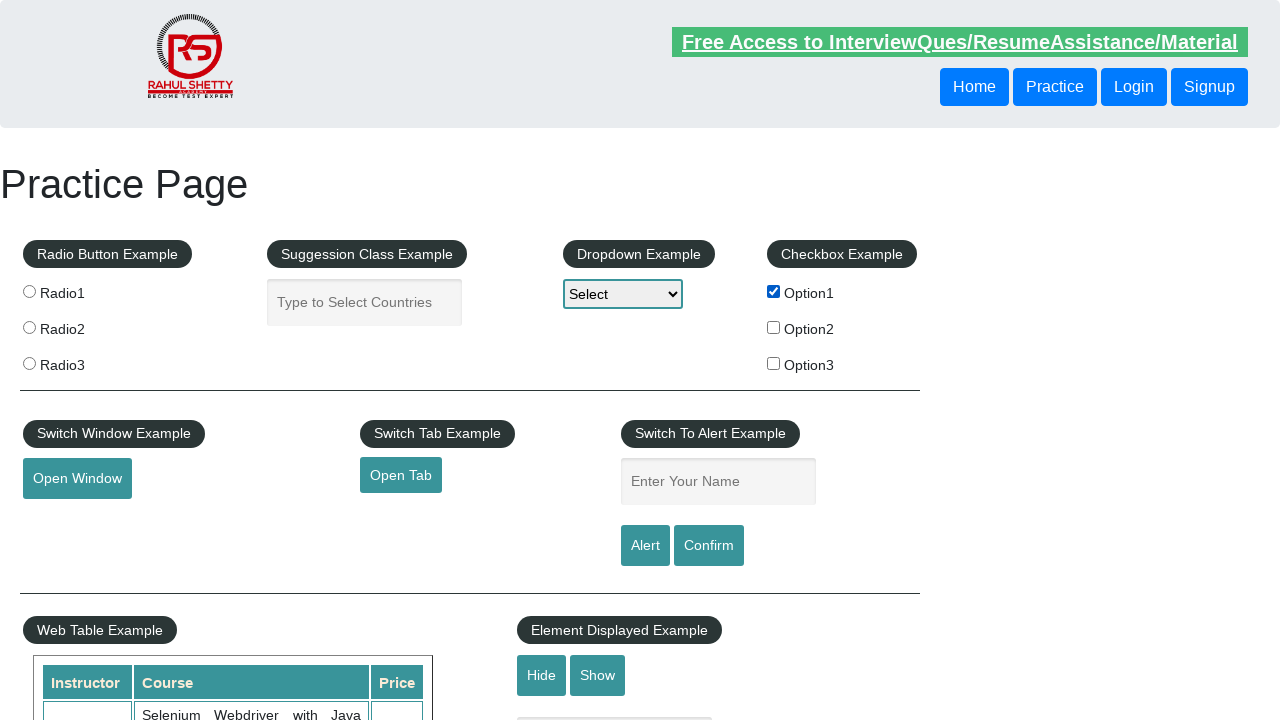

Clicked checkbox again to deselect it at (774, 291) on xpath=//input[@id='checkBoxOption1']
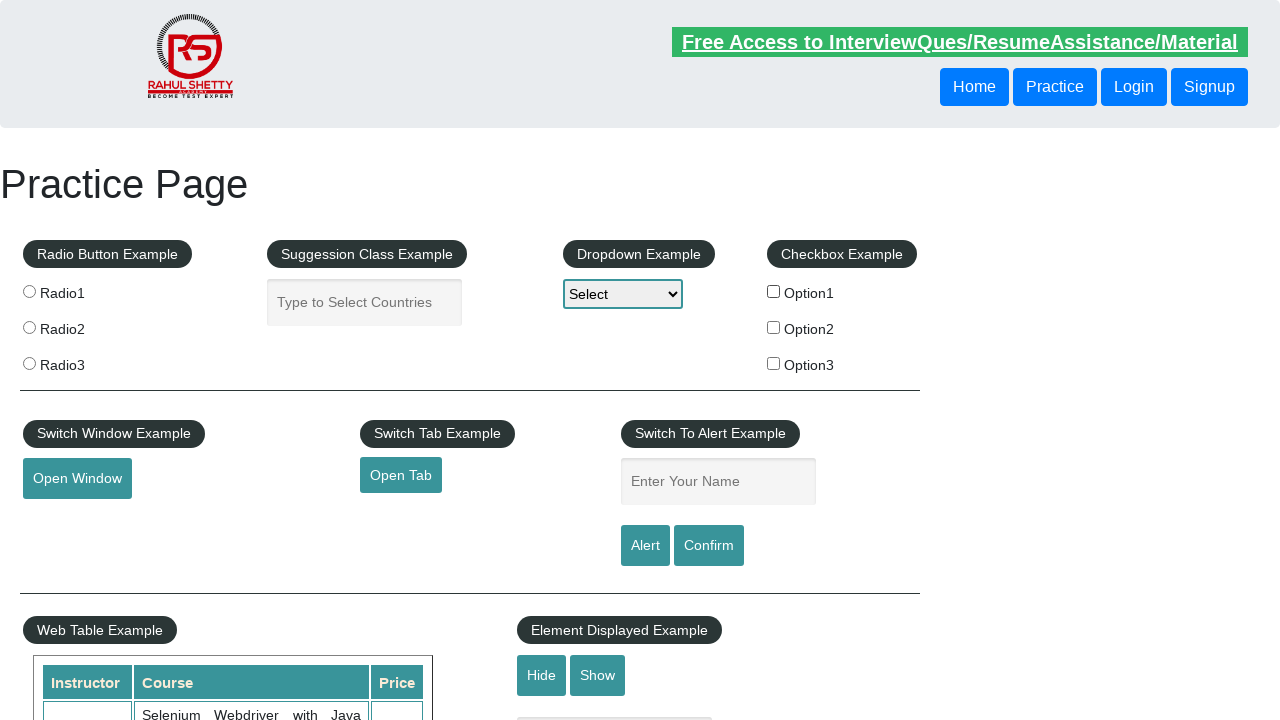

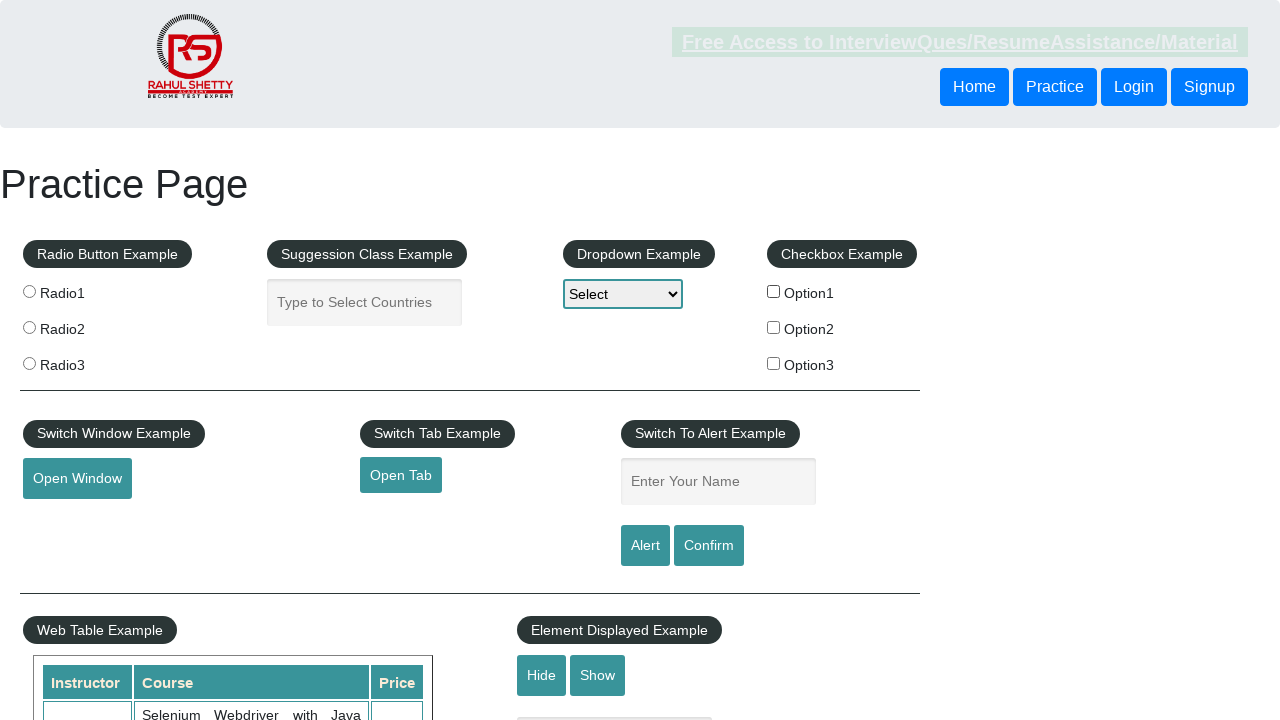